Navigates to an Israeli government guidelines page and expands all expandable content sections by clicking "Show More" or "פרטים נוספים" buttons until no more expand buttons remain.

Starting URL: https://www.gov.il/he/Departments/DynamicCollectors/guidelines-state-attorney?skip=0

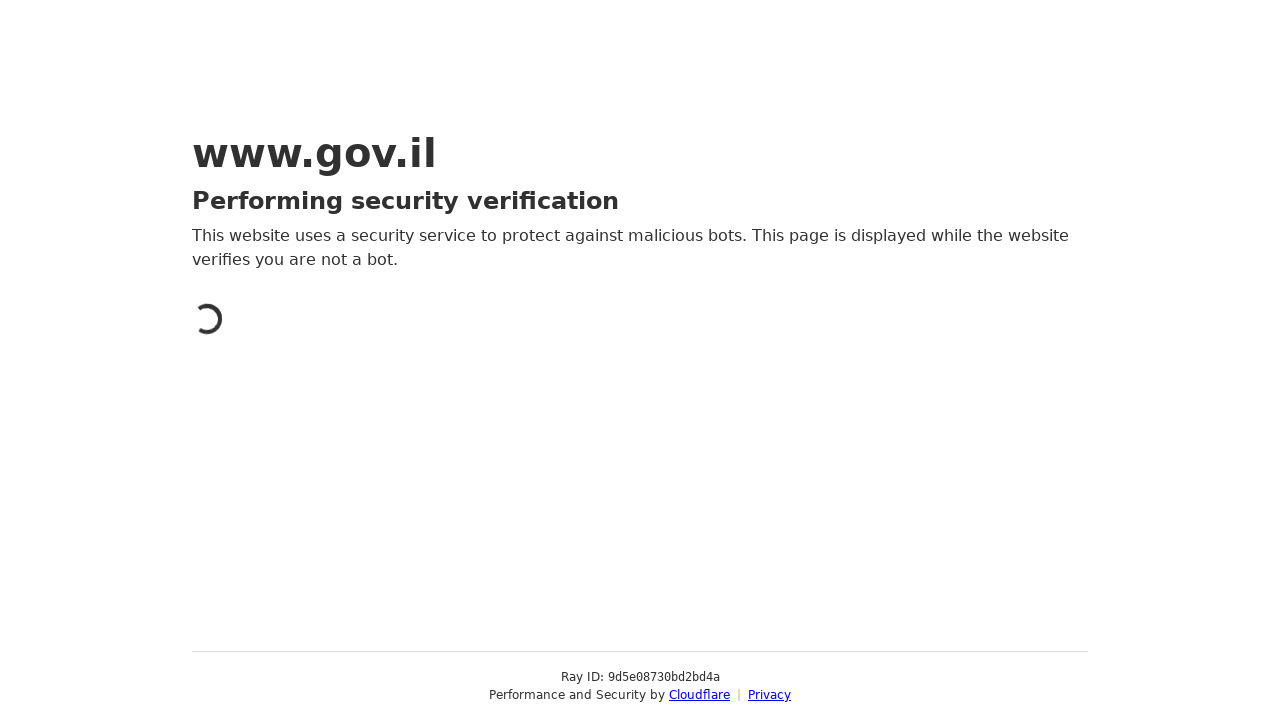

Waited for page body to load
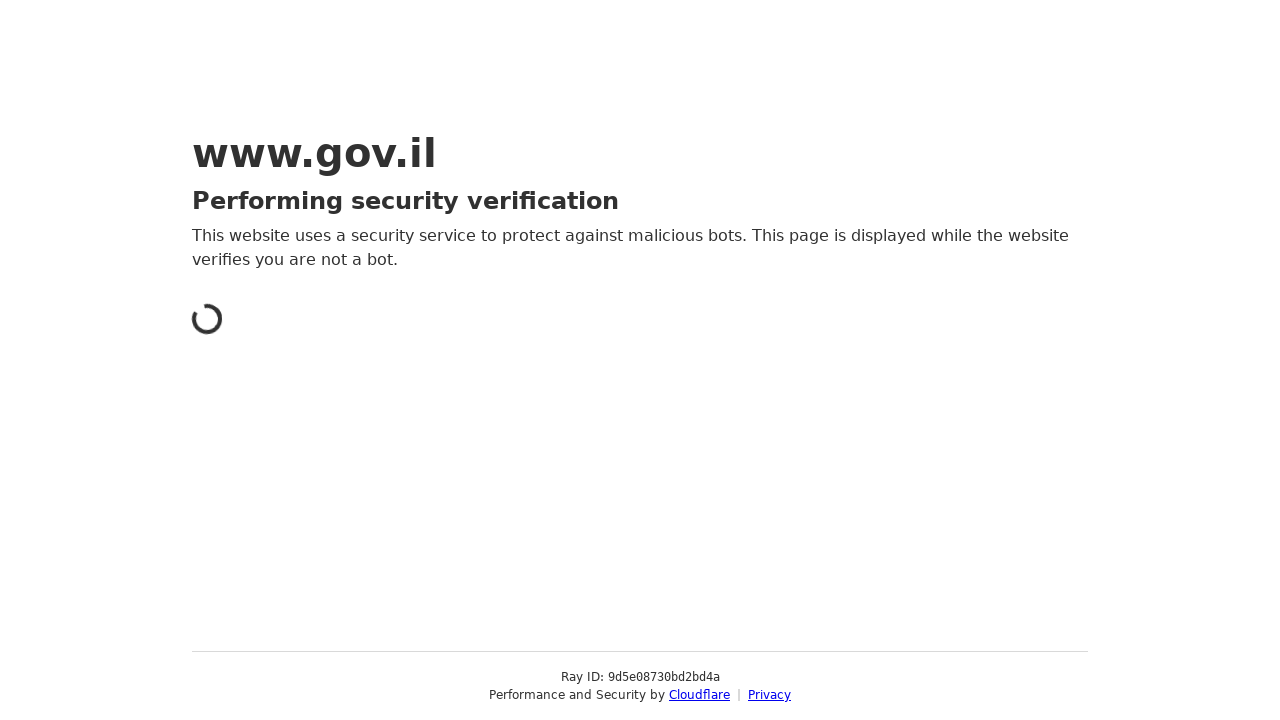

Found 0 expand buttons on iteration 1
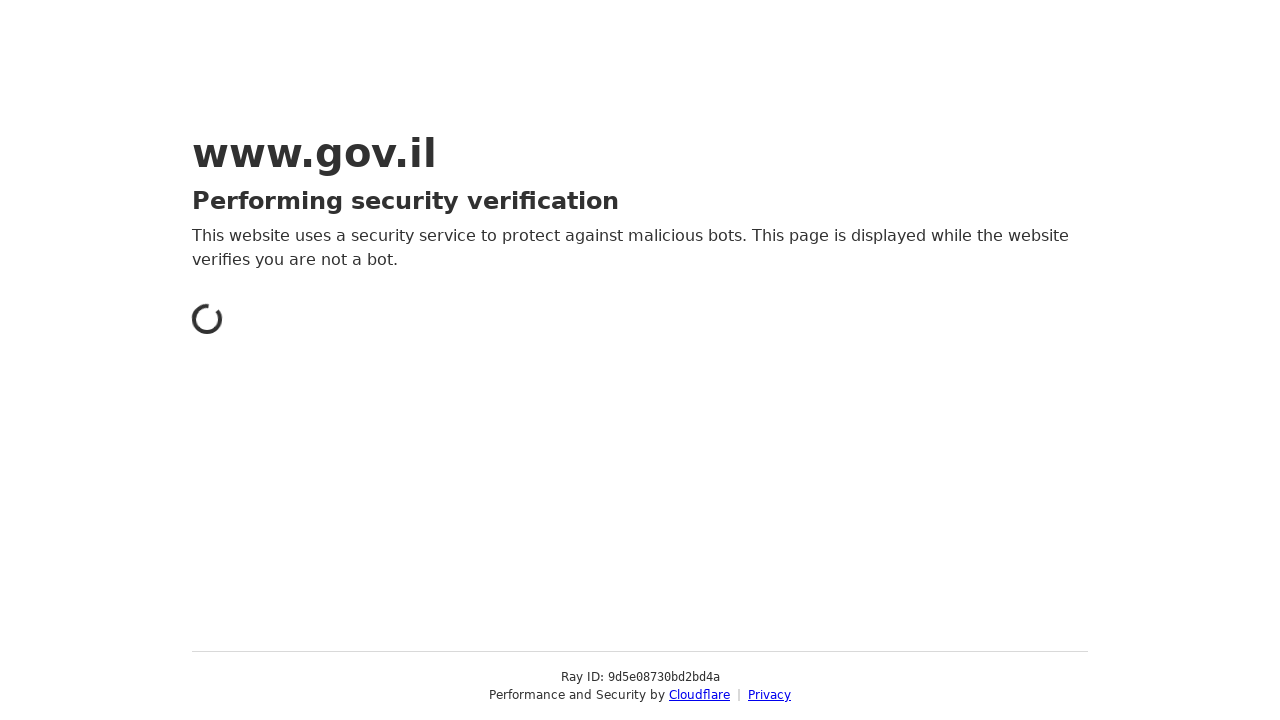

Verified content is visible - all expandable sections have been expanded
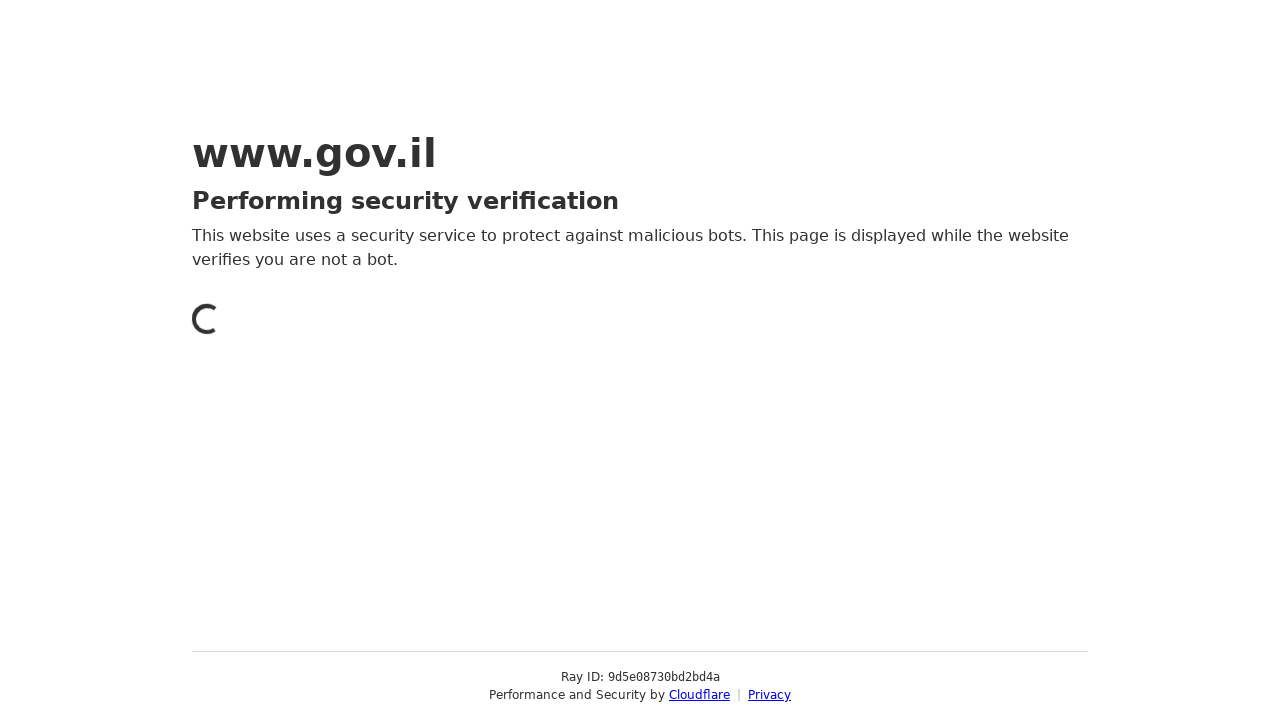

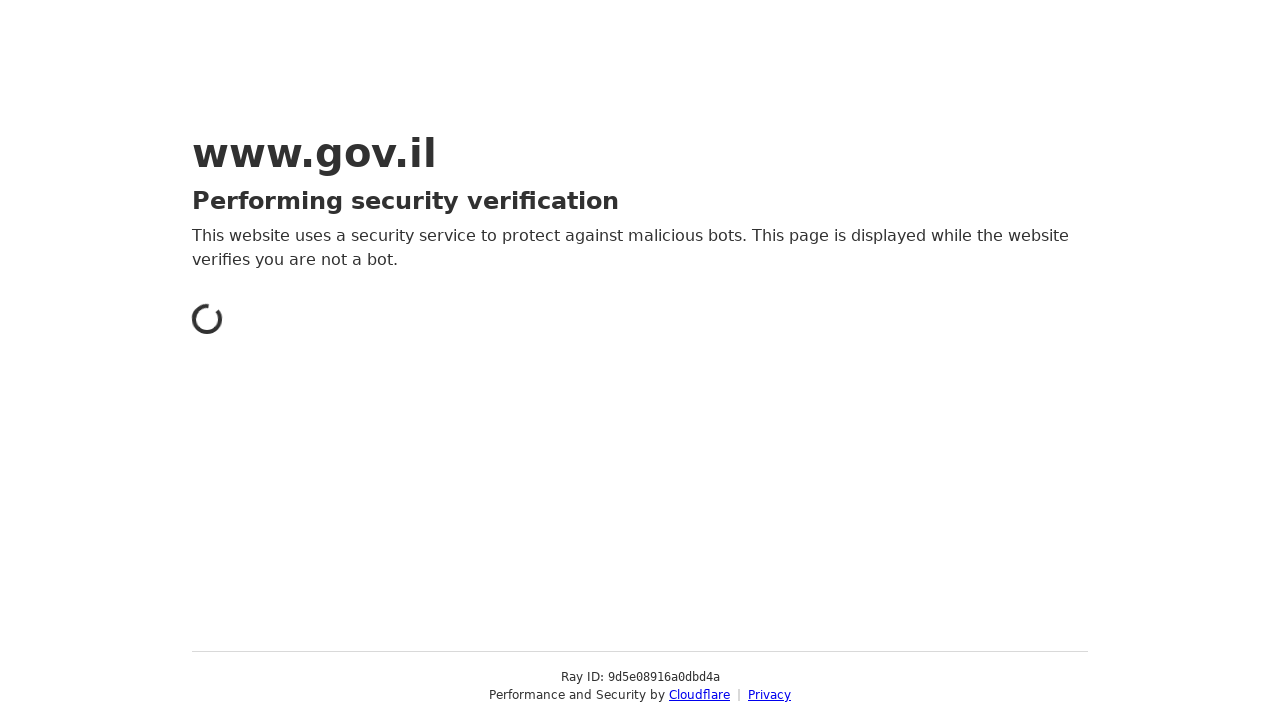